Tests that edits are cancelled when pressing Escape

Starting URL: https://demo.playwright.dev/todomvc

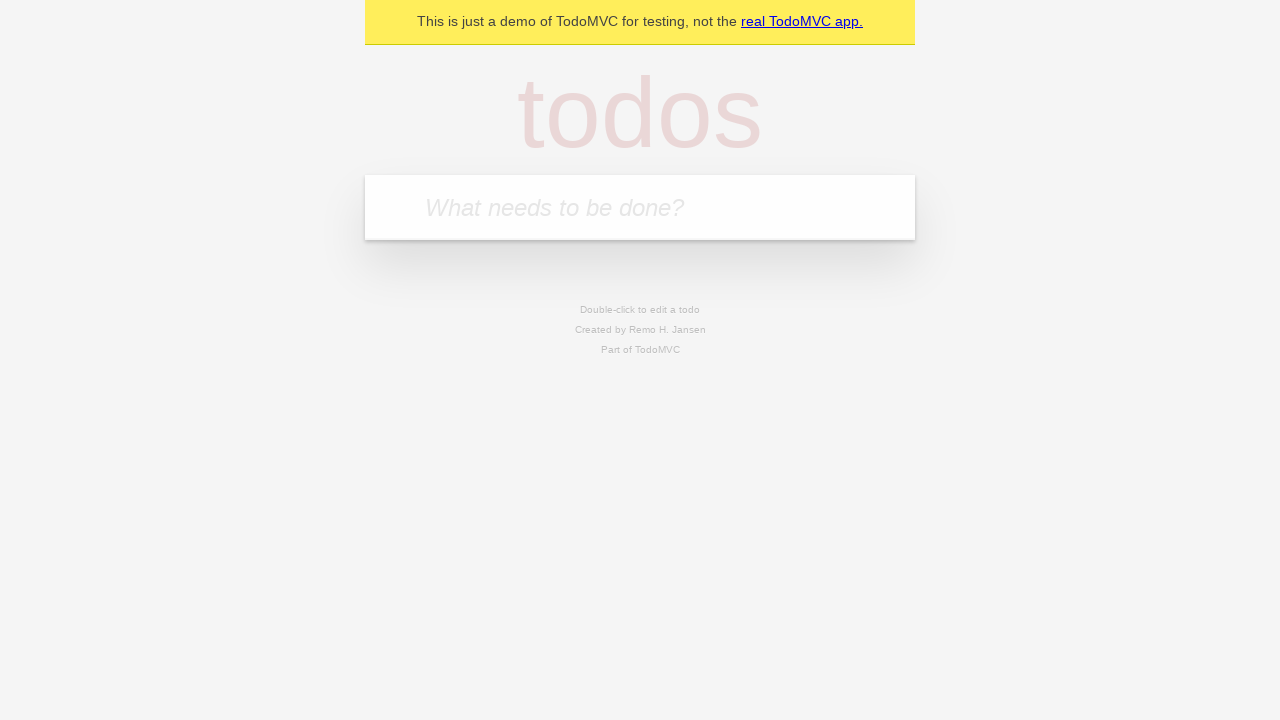

Filled todo input with 'buy some cheese' on internal:attr=[placeholder="What needs to be done?"i]
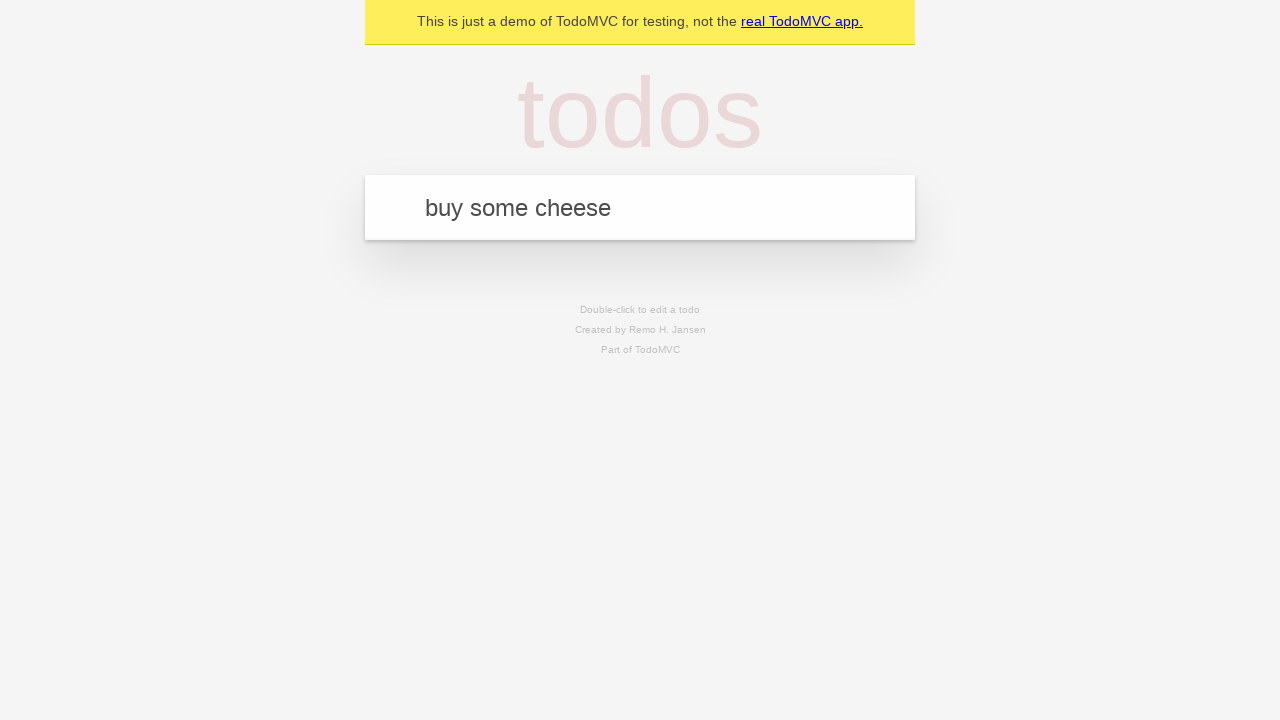

Pressed Enter to create first todo on internal:attr=[placeholder="What needs to be done?"i]
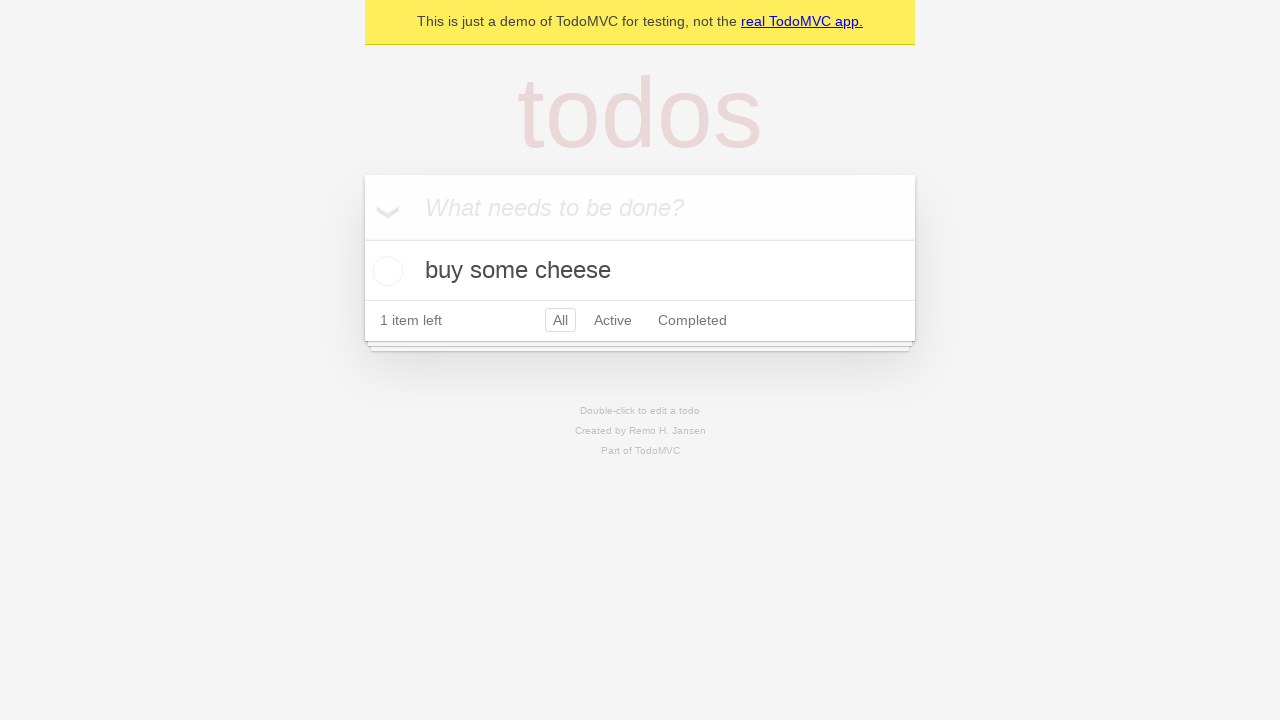

Filled todo input with 'feed the cat' on internal:attr=[placeholder="What needs to be done?"i]
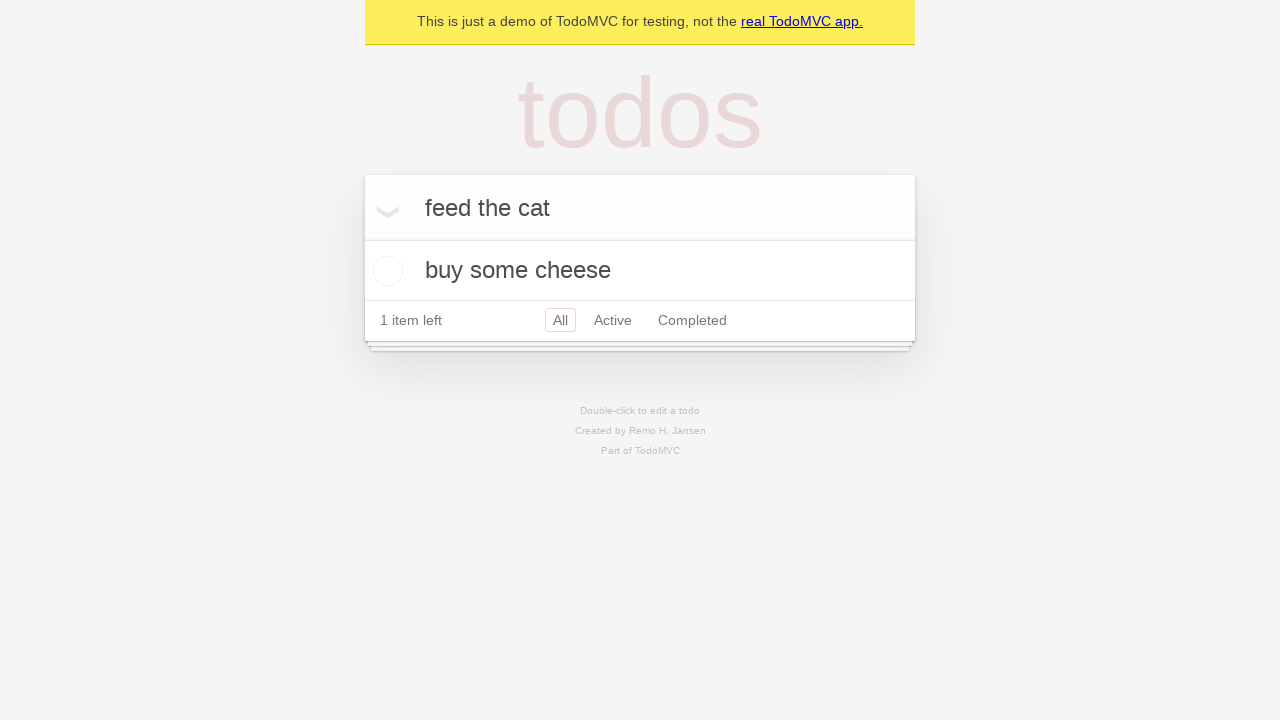

Pressed Enter to create second todo on internal:attr=[placeholder="What needs to be done?"i]
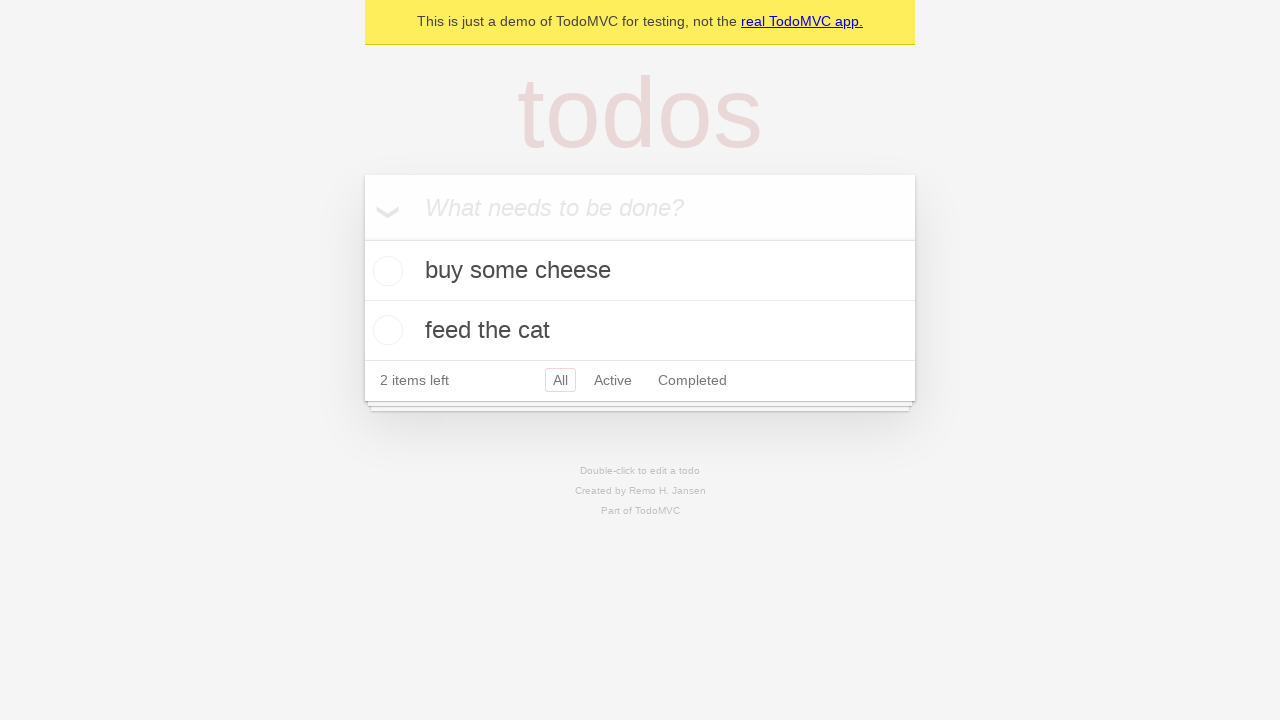

Filled todo input with 'book a doctors appointment' on internal:attr=[placeholder="What needs to be done?"i]
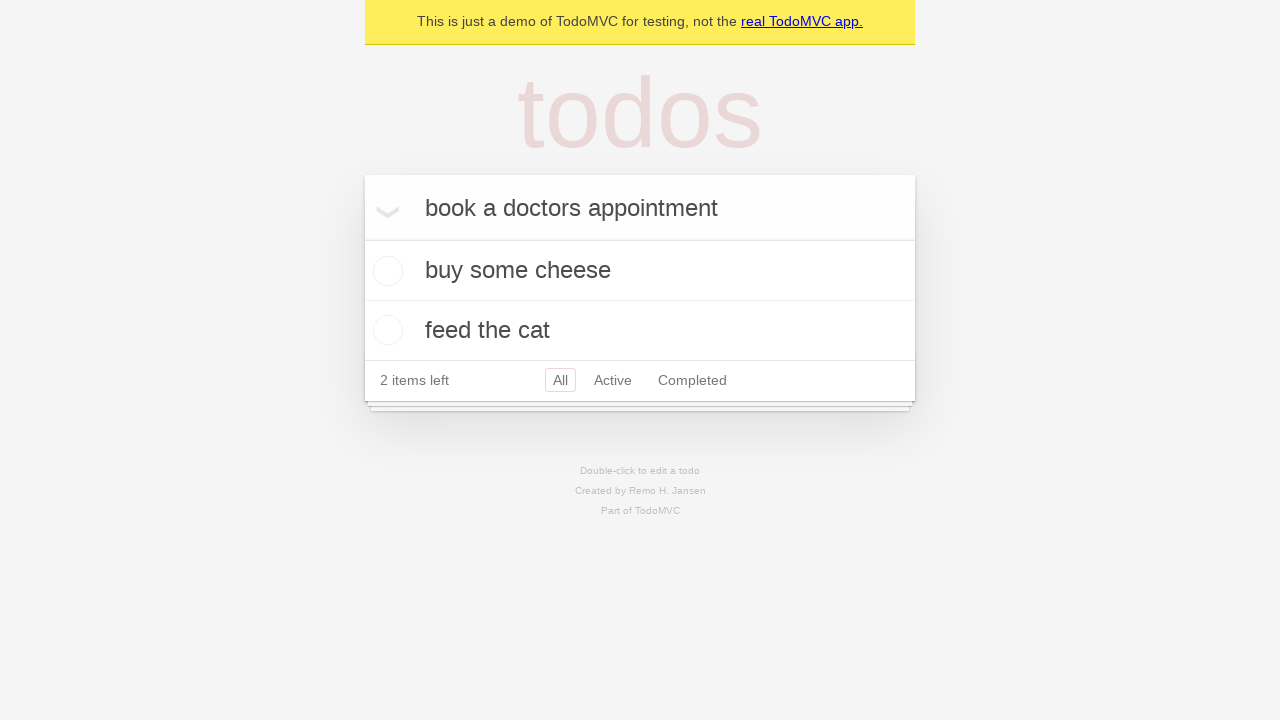

Pressed Enter to create third todo on internal:attr=[placeholder="What needs to be done?"i]
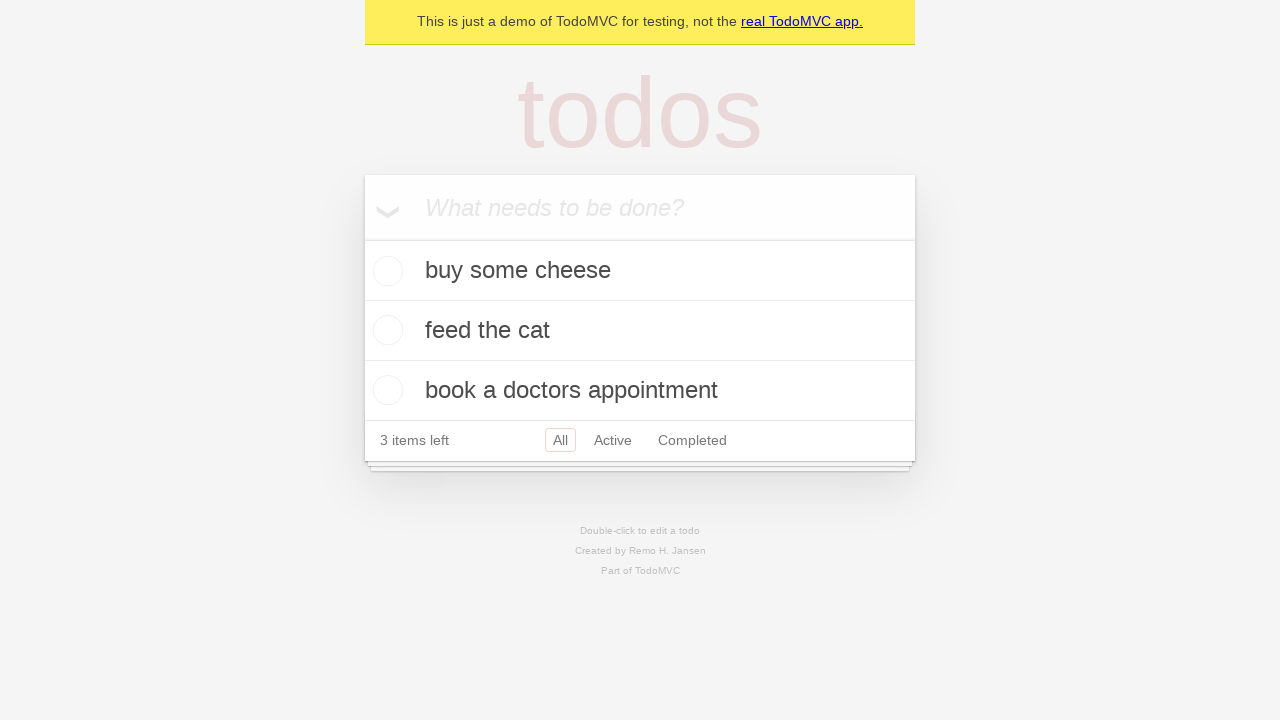

Double-clicked second todo to enter edit mode at (640, 331) on internal:testid=[data-testid="todo-item"s] >> nth=1
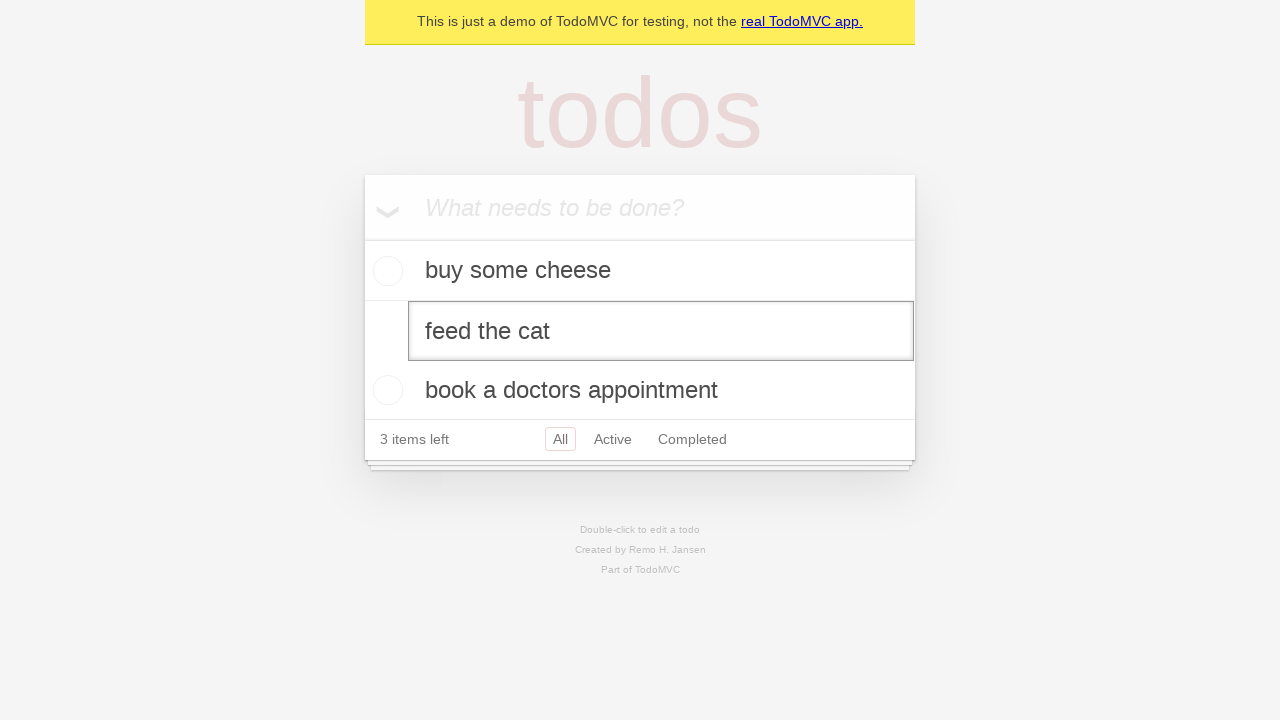

Filled edit textbox with 'buy some sausages' on internal:testid=[data-testid="todo-item"s] >> nth=1 >> internal:role=textbox[nam
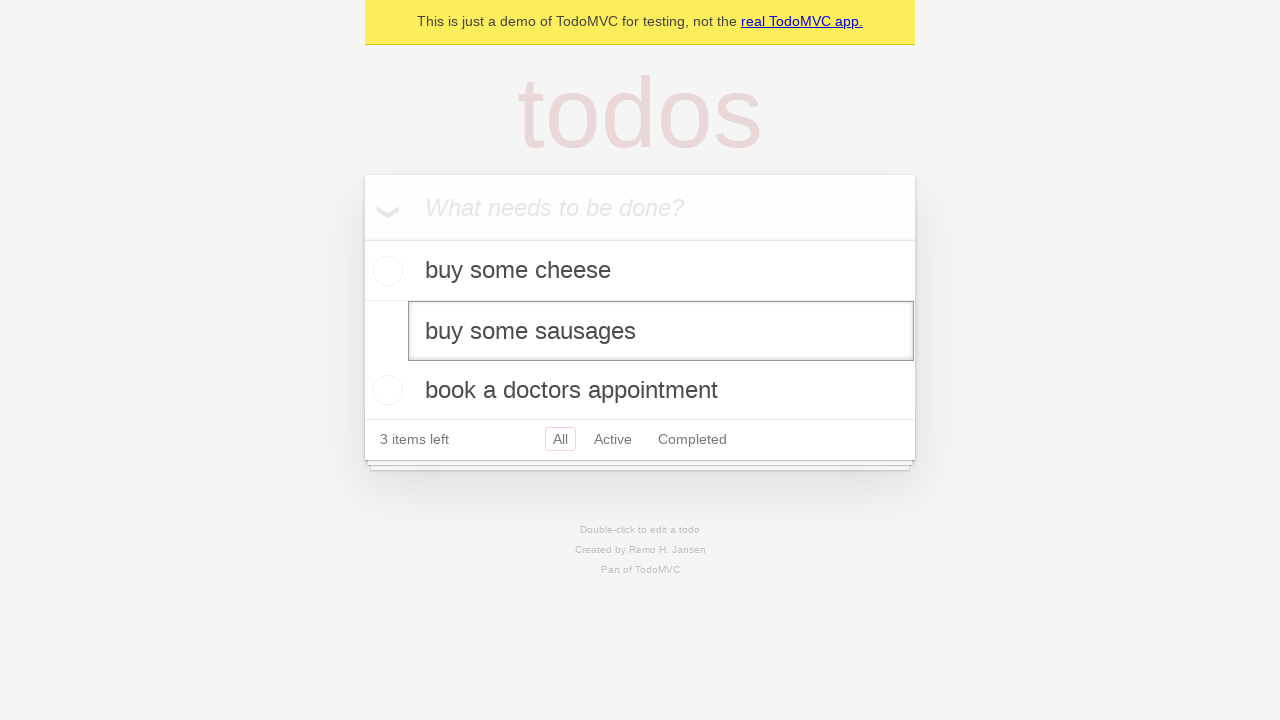

Pressed Escape to cancel edits on second todo on internal:testid=[data-testid="todo-item"s] >> nth=1 >> internal:role=textbox[nam
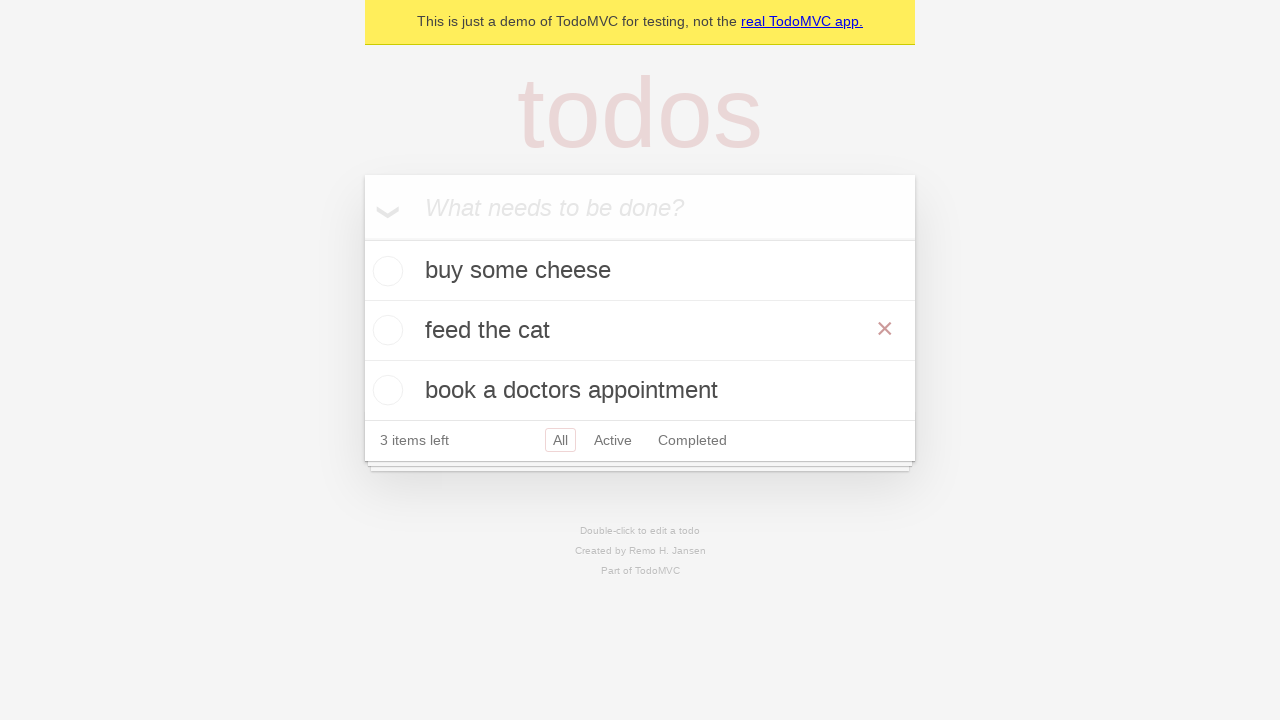

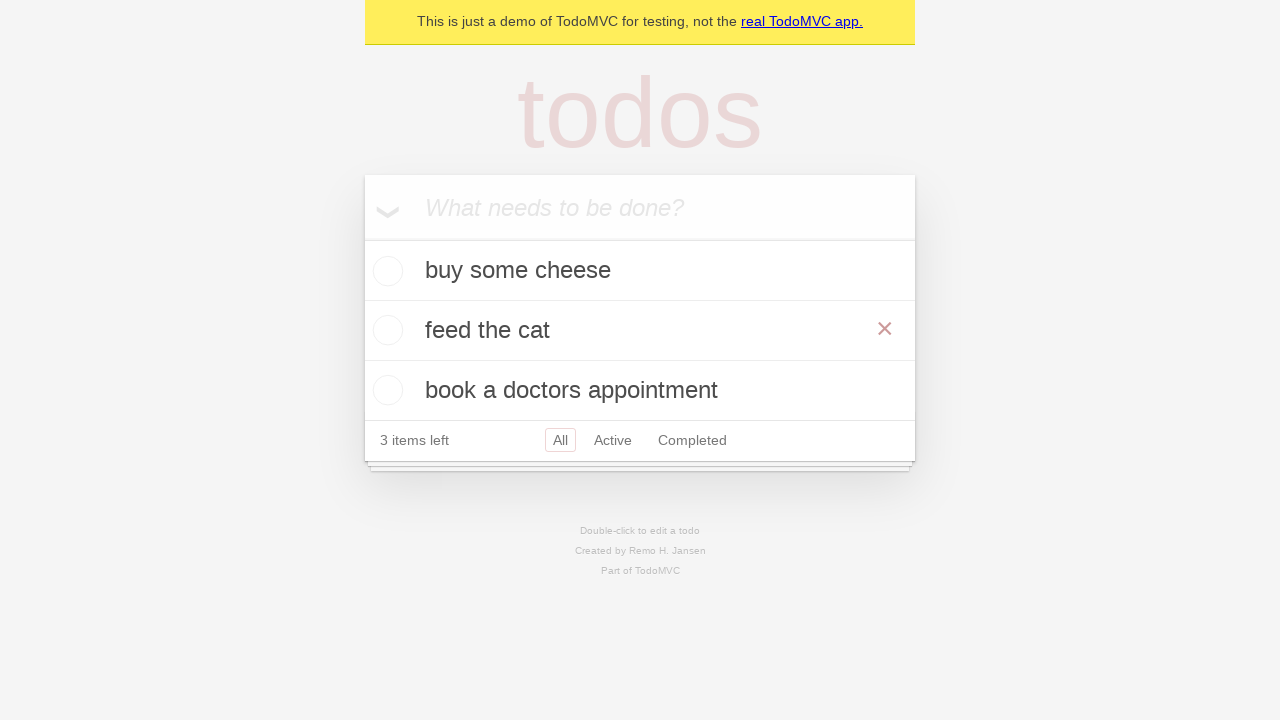